Tests the complete e-commerce order flow by adding a product to cart, validating cart contents and total amount, proceeding to checkout, and completing the order by selecting a country and placing the order.

Starting URL: https://rahulshettyacademy.com/seleniumPractise#/

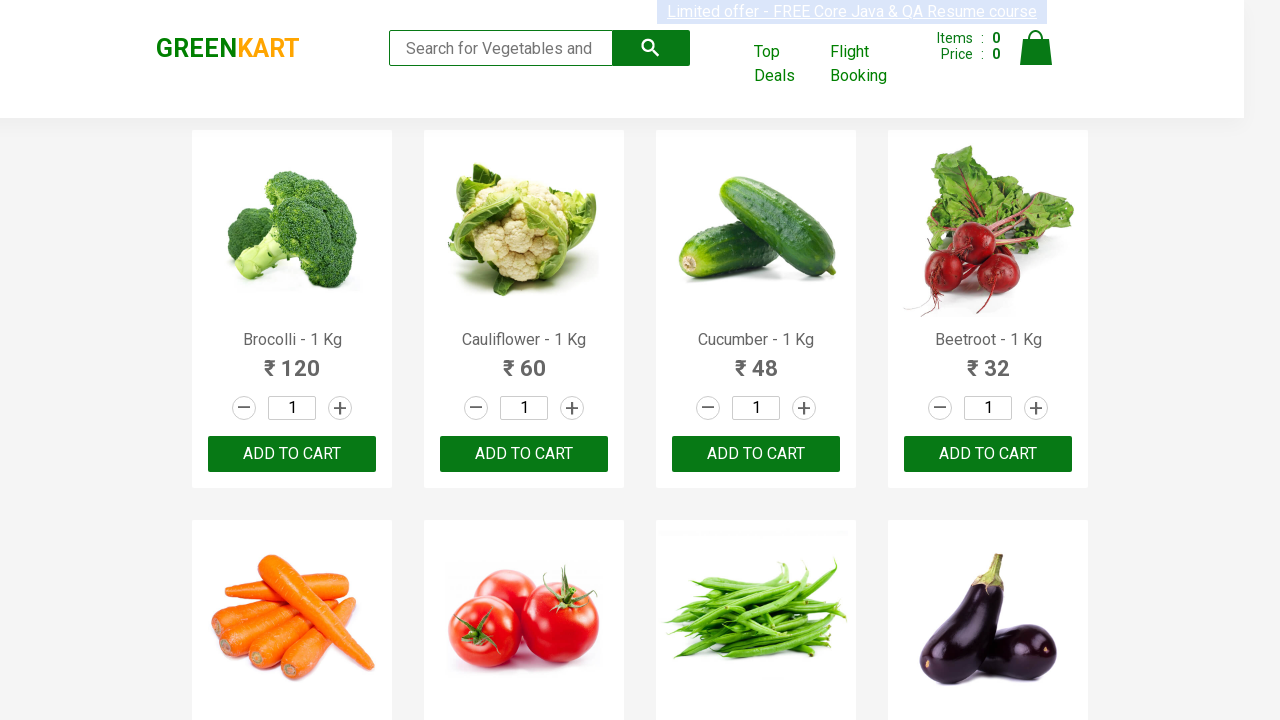

Filled search field with product name 'Brocolli' on .search-keyword
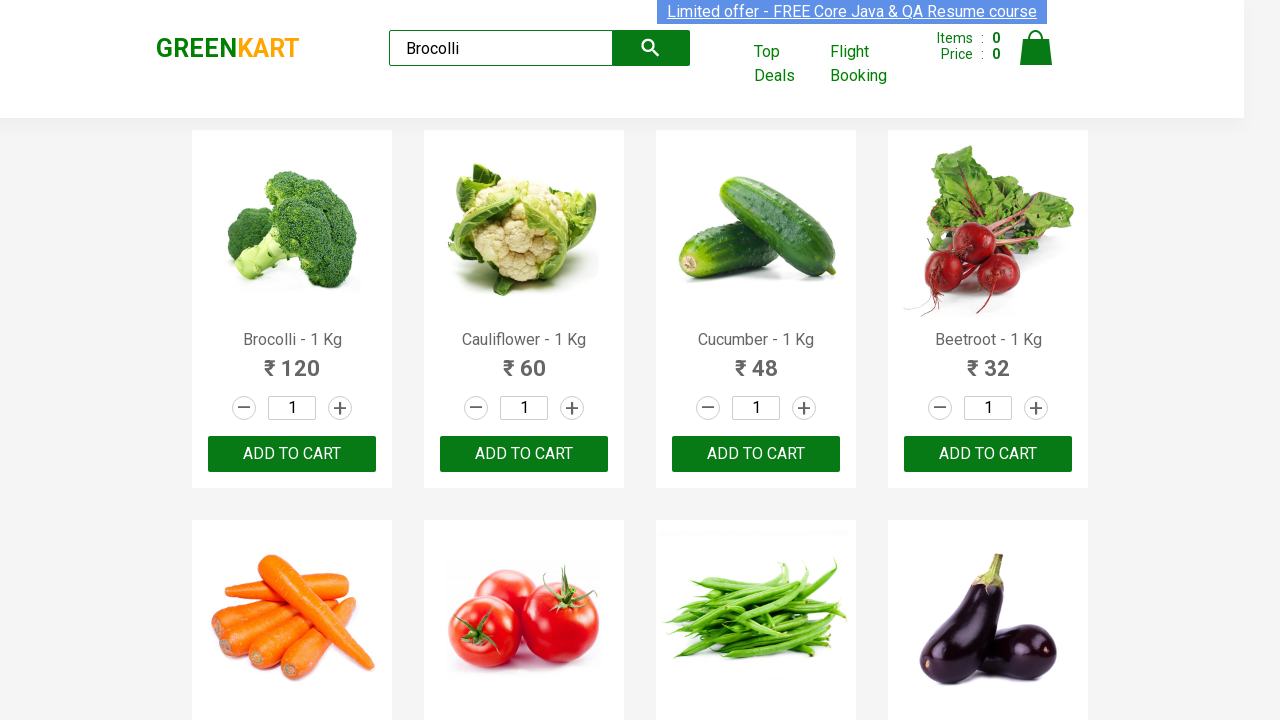

Search results loaded and product appeared
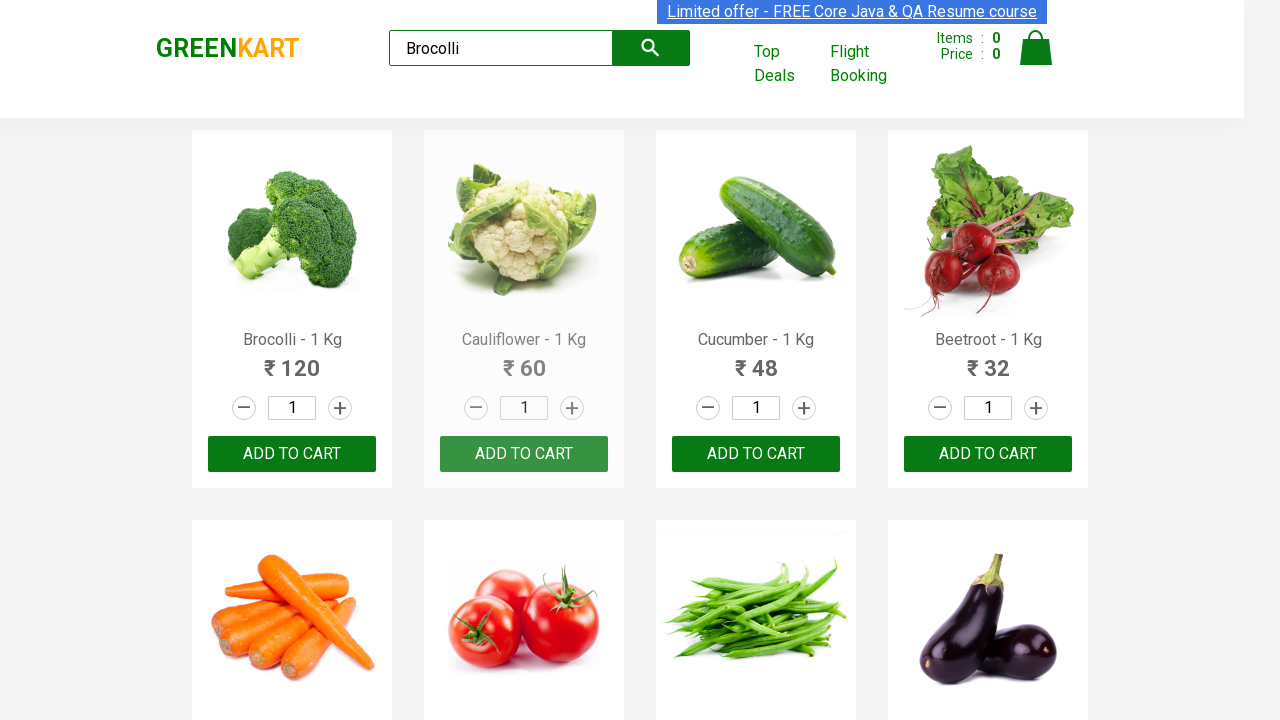

Set product quantity to 1 on .stepper-input .quantity
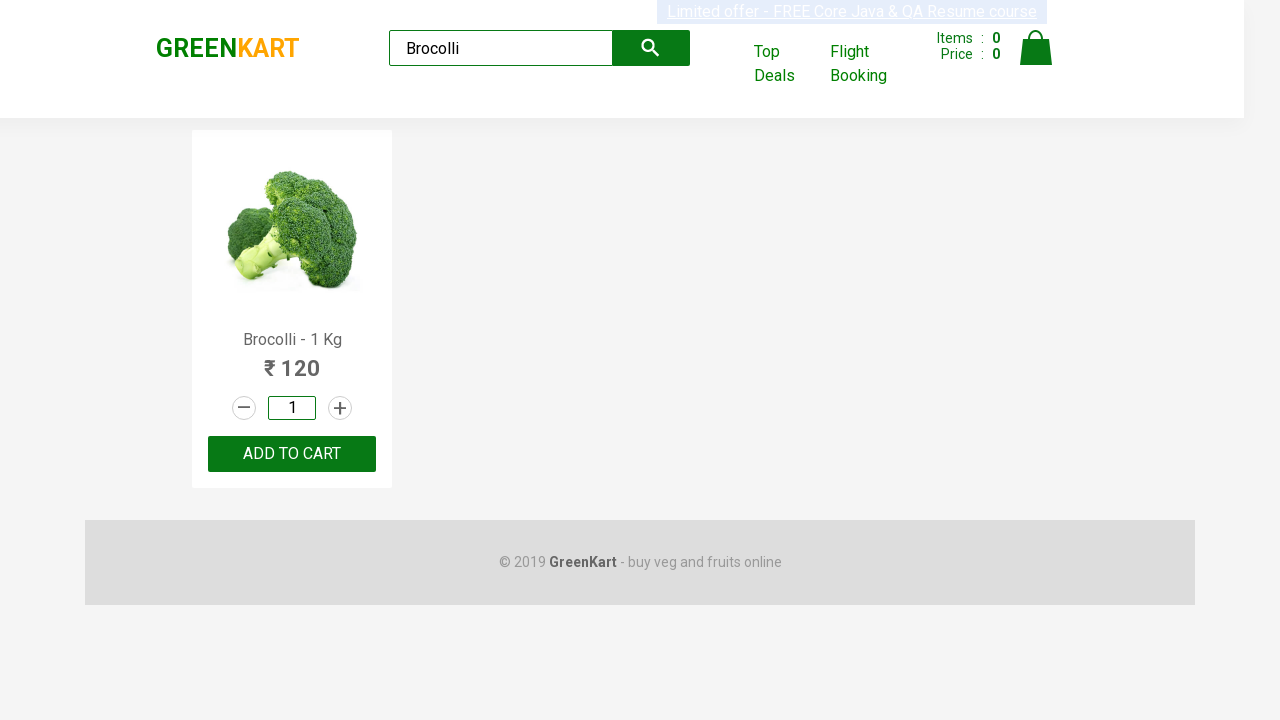

Clicked ADD TO CART button at (292, 454) on .product .product-action button:has-text('ADD TO CART')
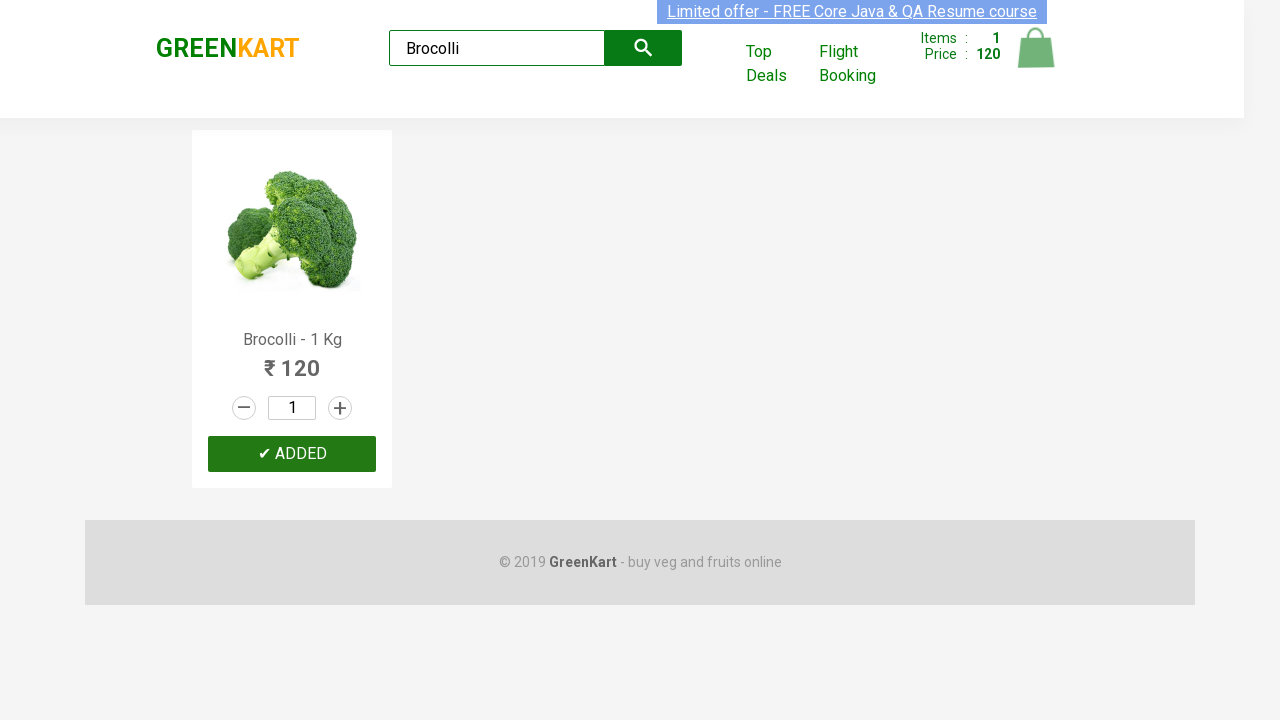

Clicked cart icon to open cart at (1036, 59) on .cart-icon
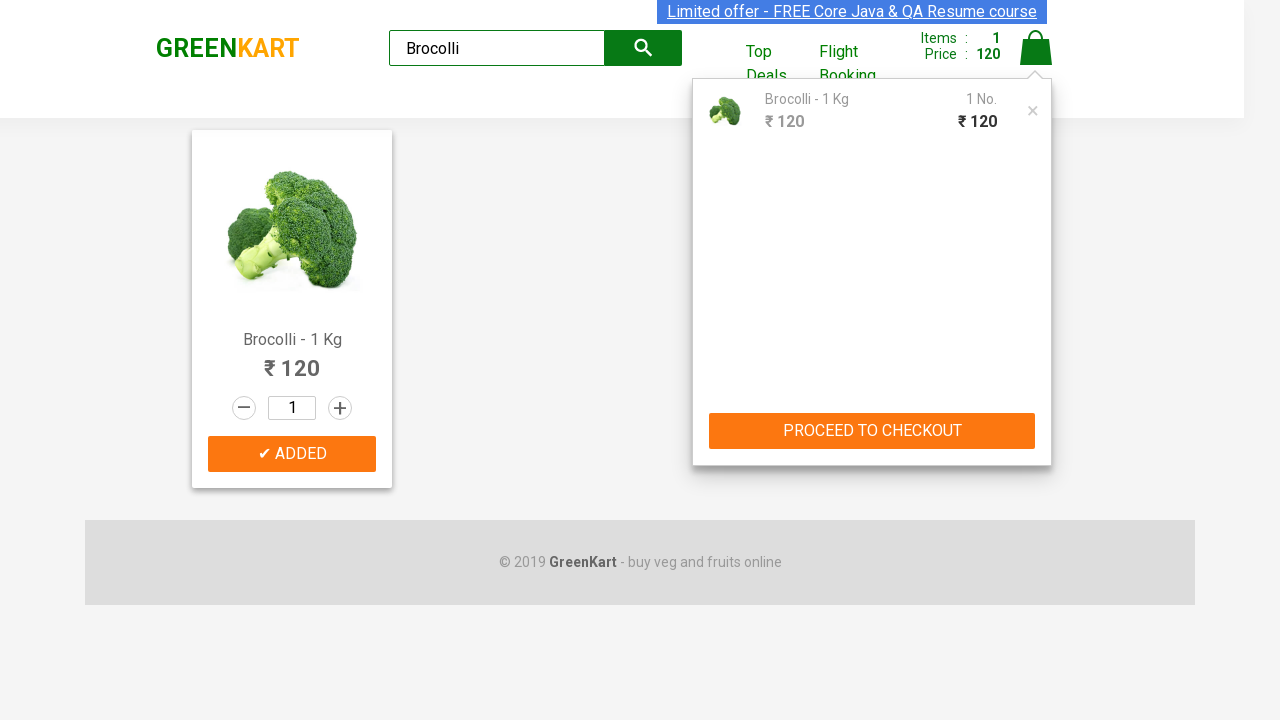

Cart expanded and product visible in cart
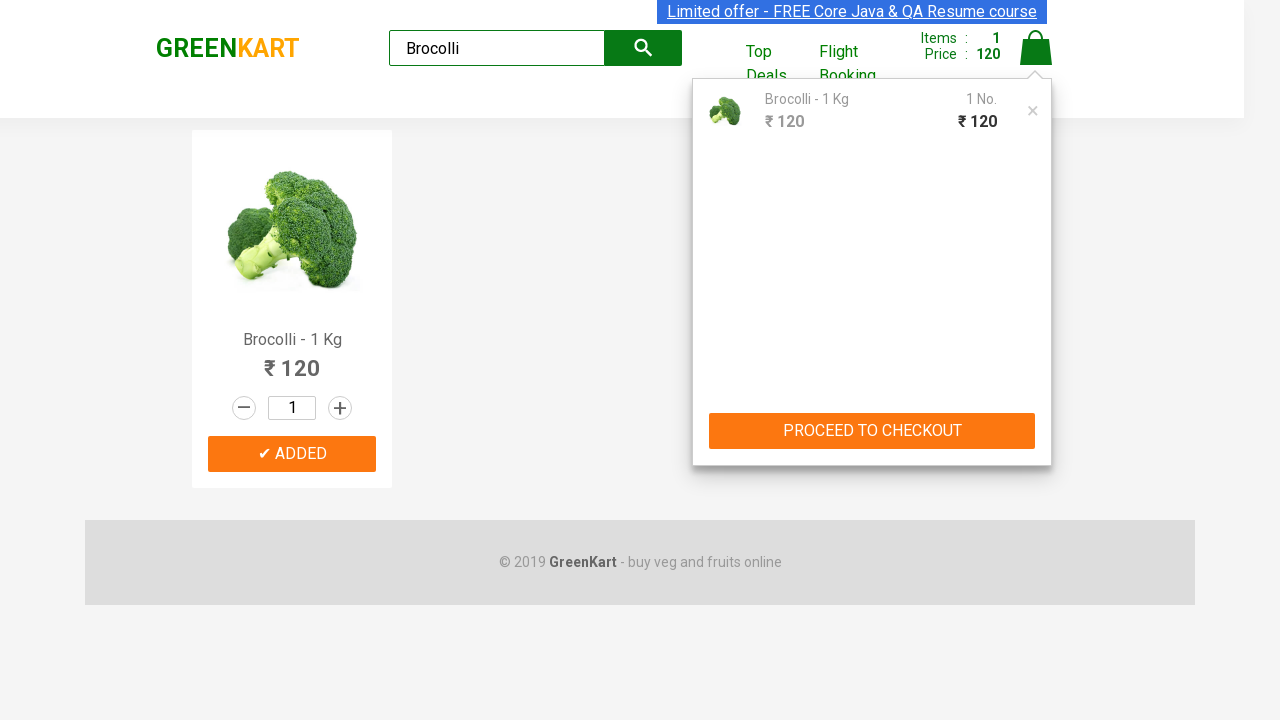

Clicked PROCEED TO CHECKOUT button at (872, 431) on text=PROCEED TO CHECKOUT
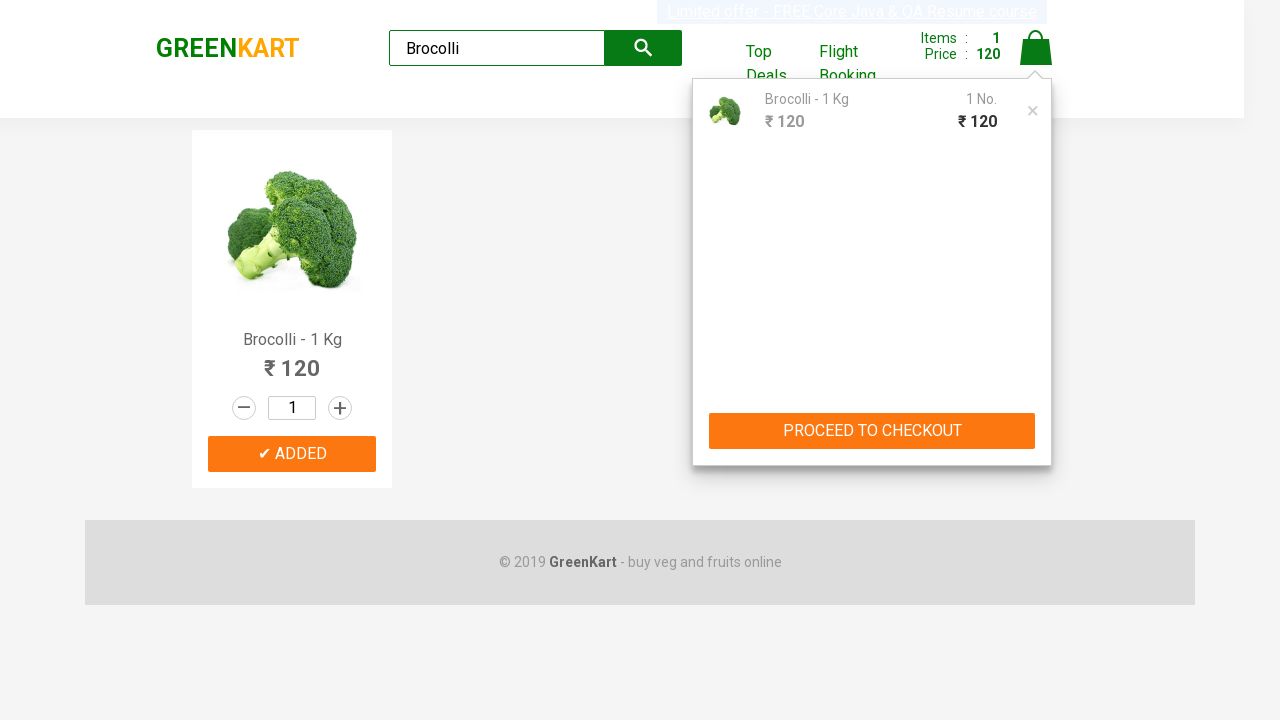

Checkout page loaded with order summary table
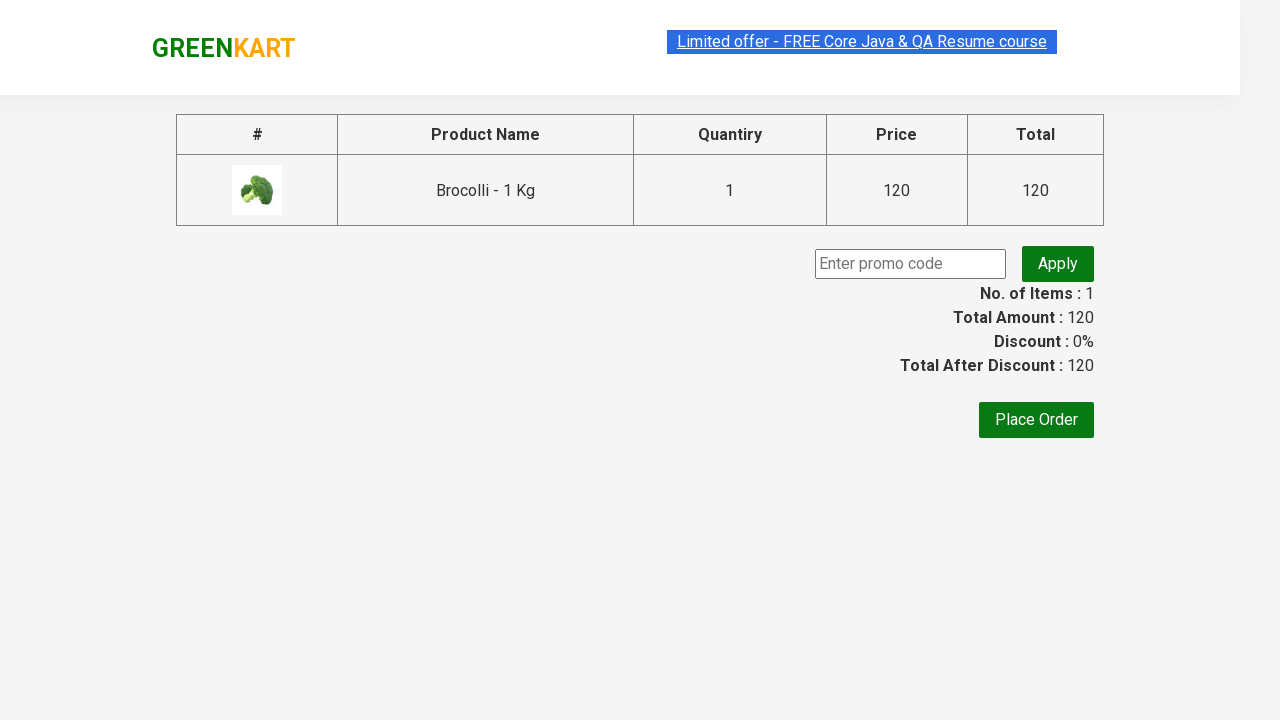

Clicked Place Order button at (1036, 420) on text=Place Order
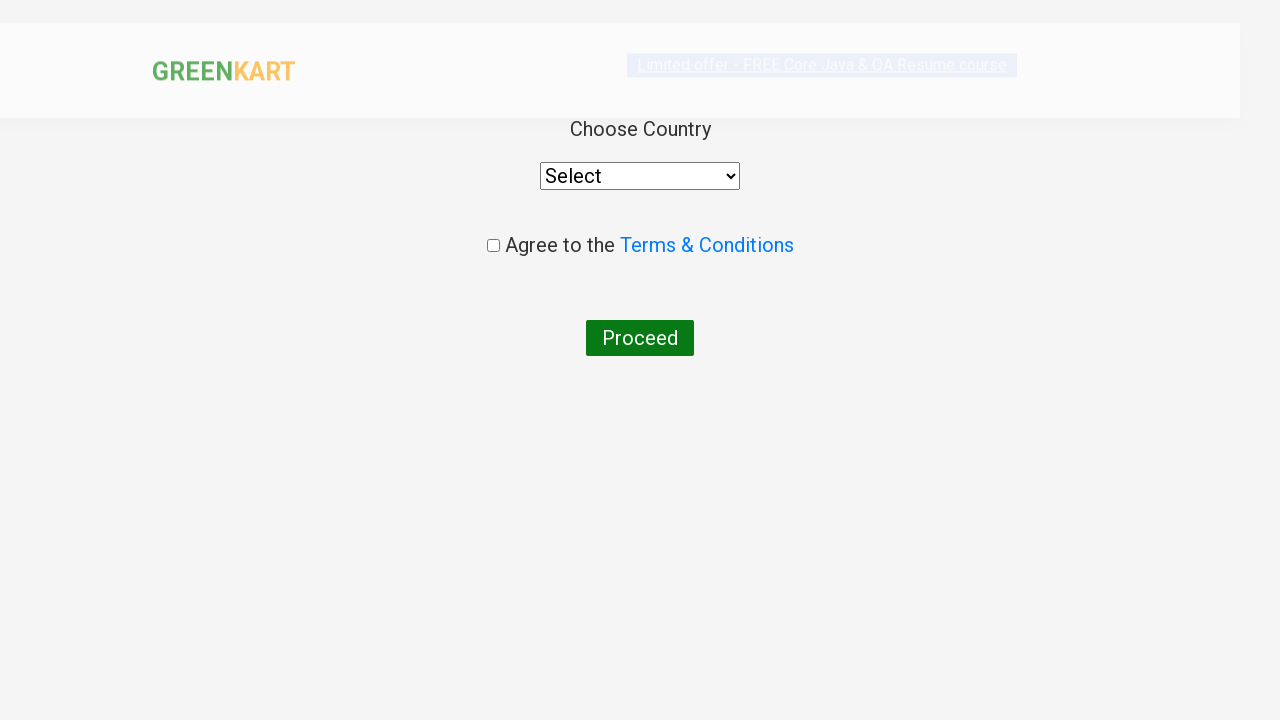

Selected 'Greece' from country dropdown on select
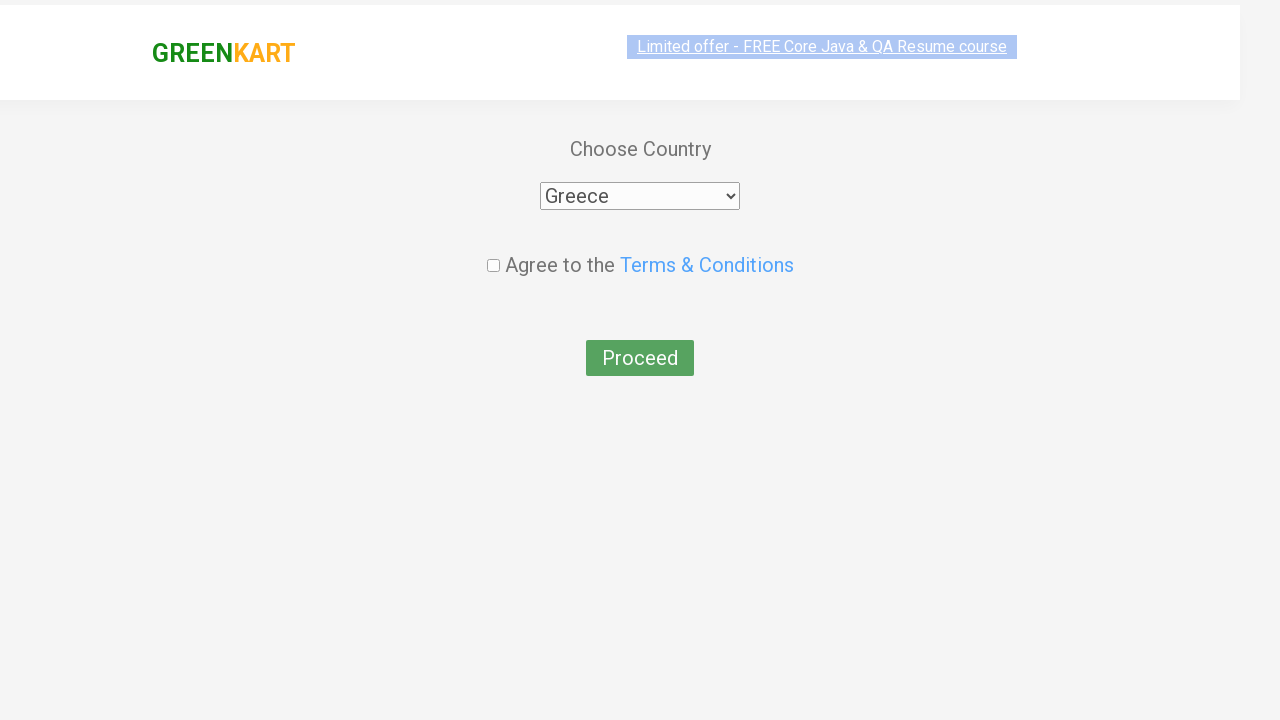

Checked terms and conditions checkbox at (493, 246) on input[type='checkbox']
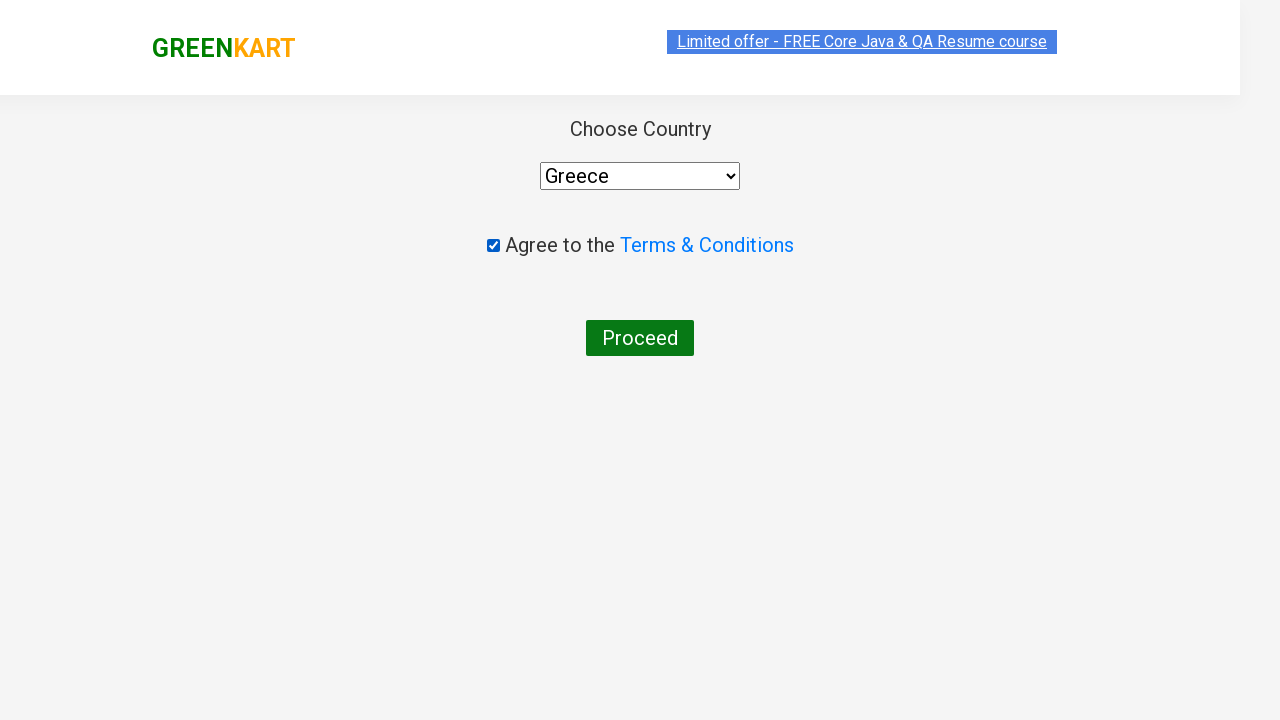

Clicked Proceed button to complete order at (640, 338) on text=Proceed
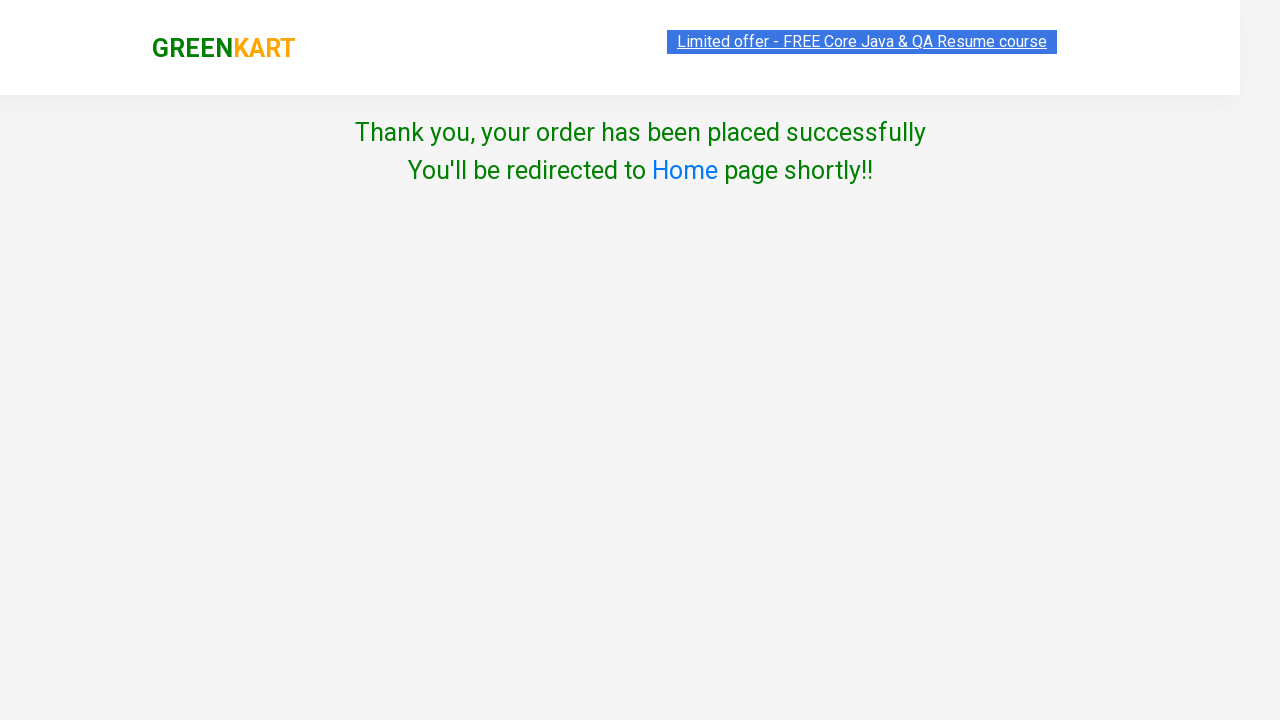

Order completed successfully and redirected to home page
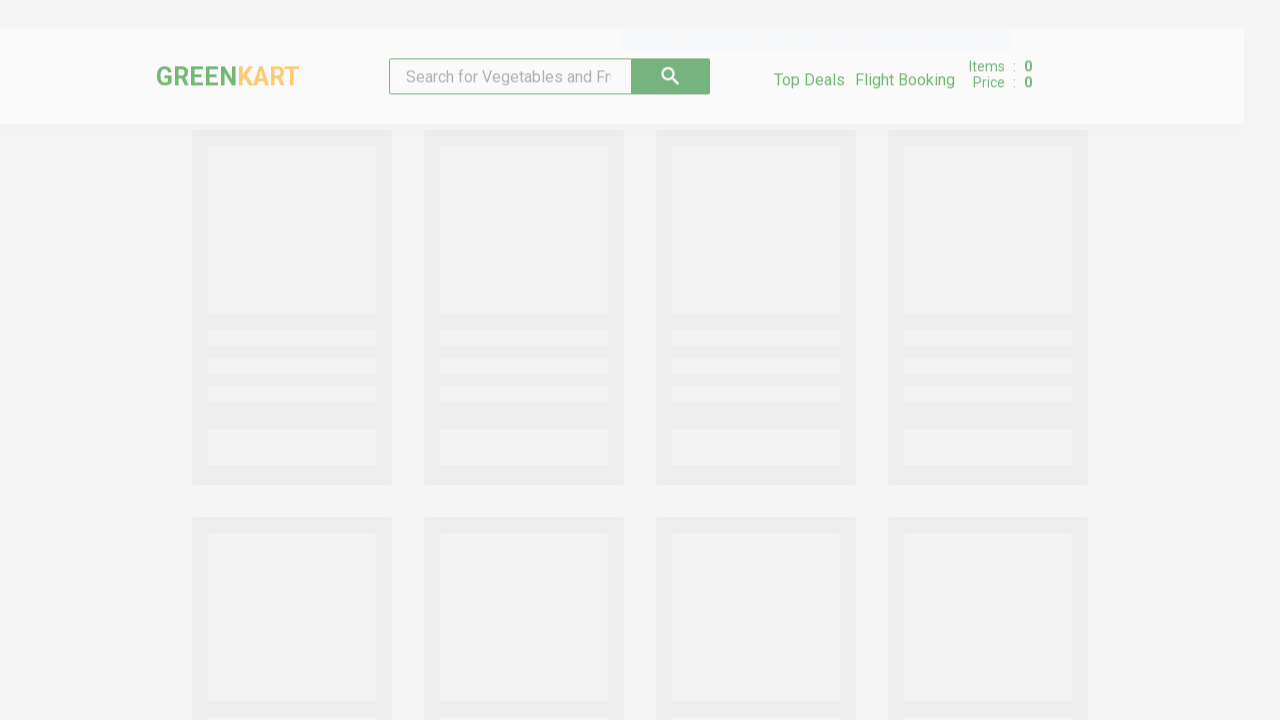

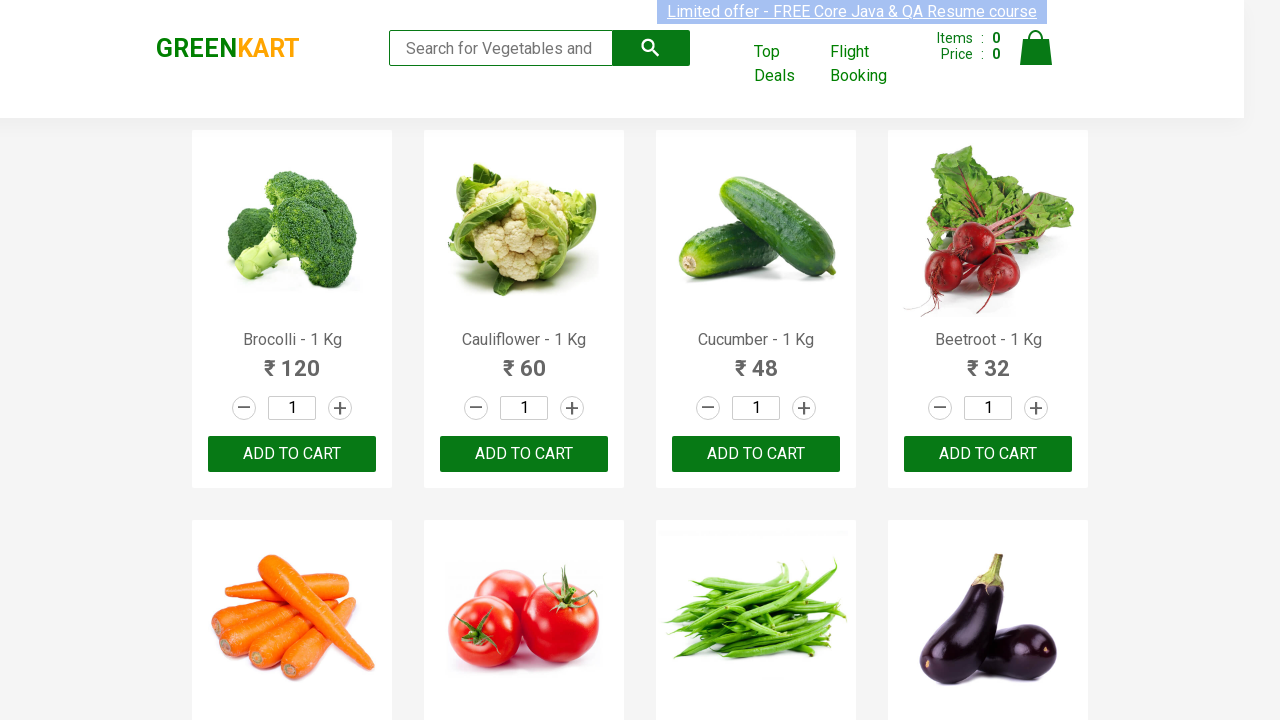